Navigates to the jQuery UI droppable demo page and takes a screenshot of the page

Starting URL: http://jqueryui.com/droppable/

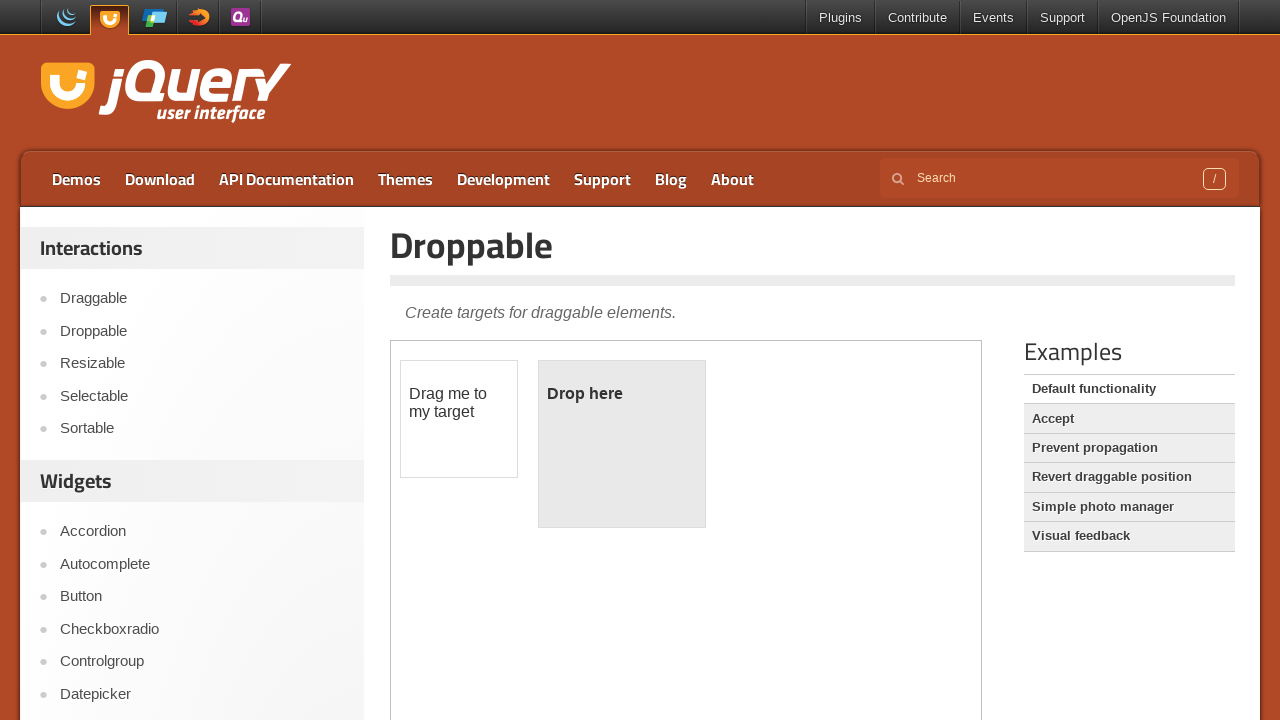

Waited for page to reach networkidle state
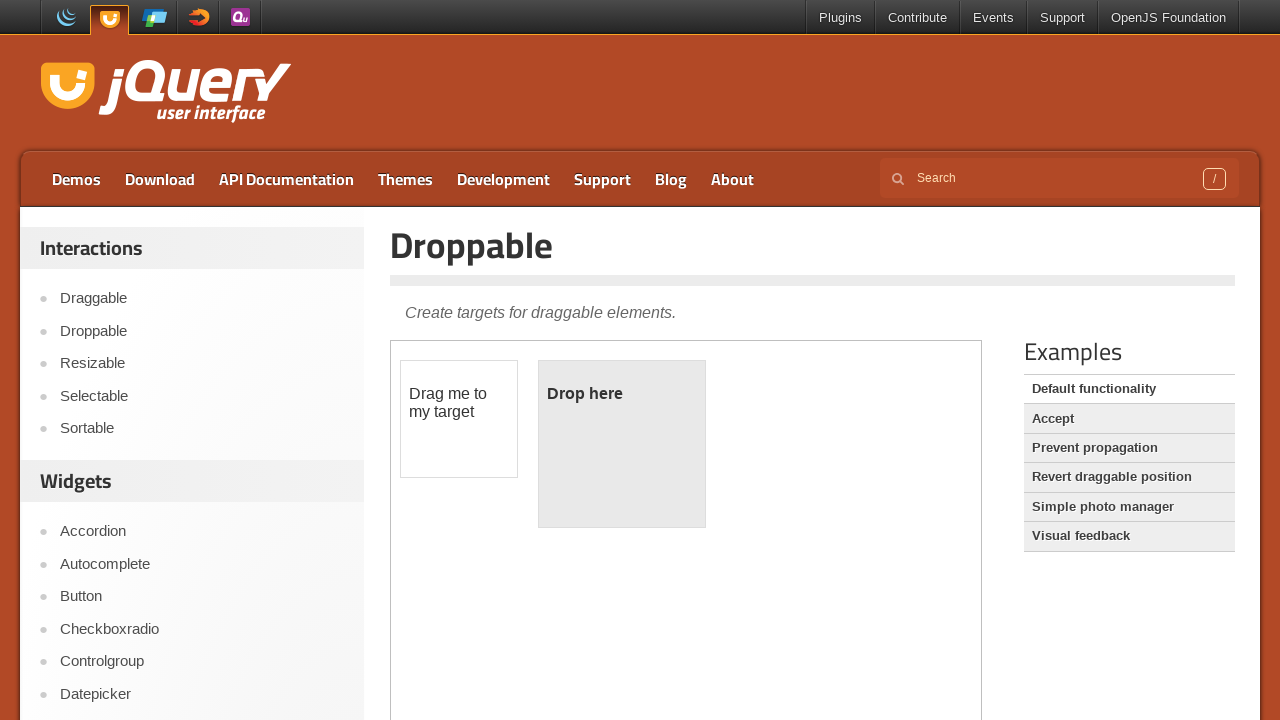

Captured screenshot of jQuery UI droppable demo page
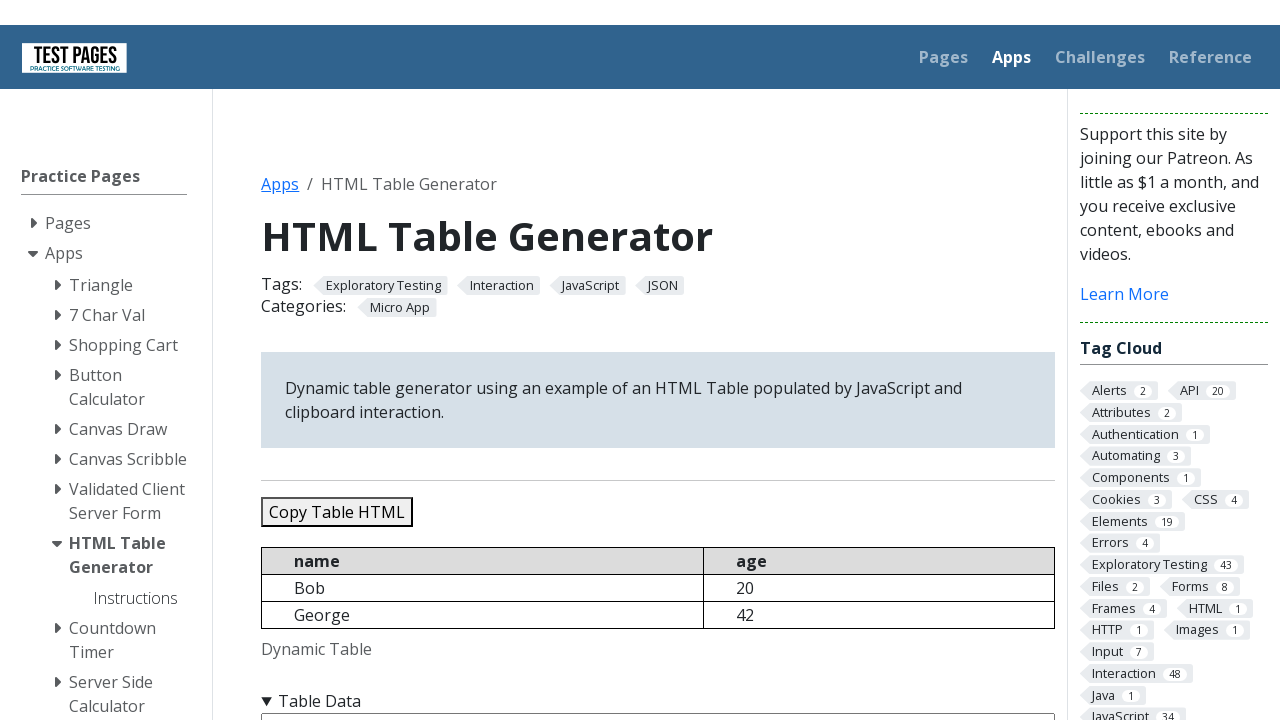

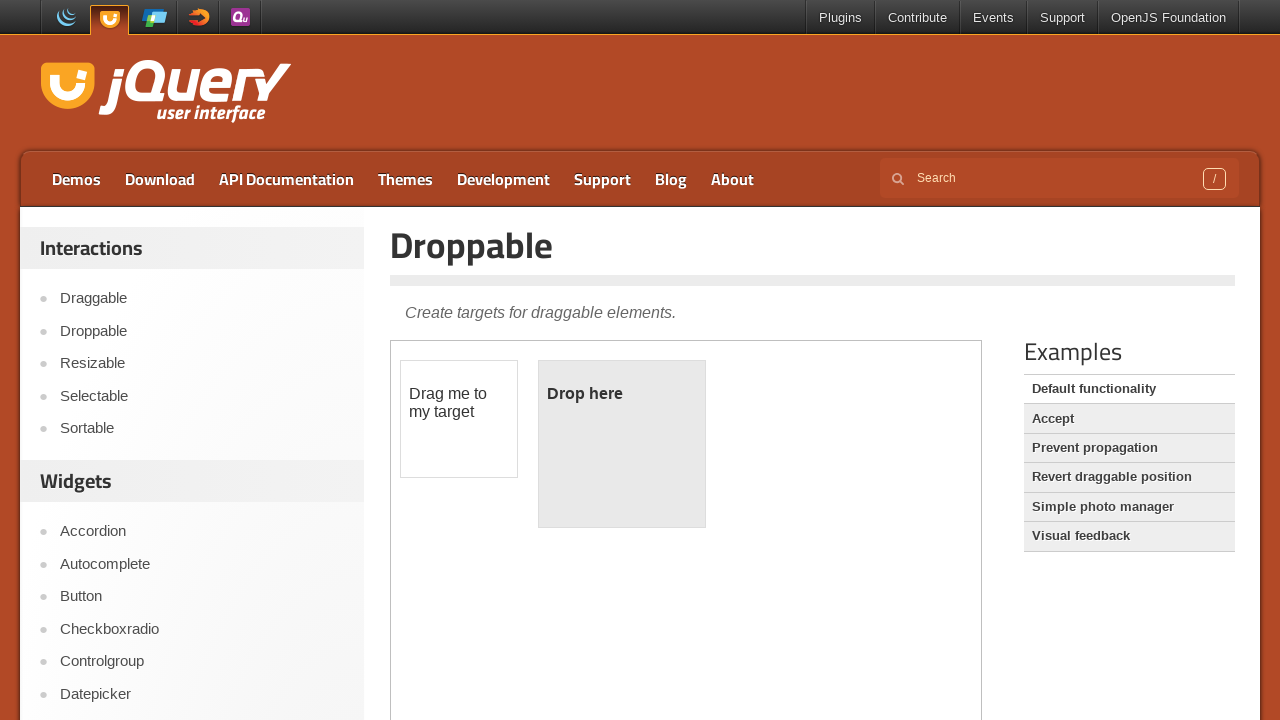